Tests that the text box form displays all expected input field wrappers for name, email, and addresses

Starting URL: https://demoqa.com/elements

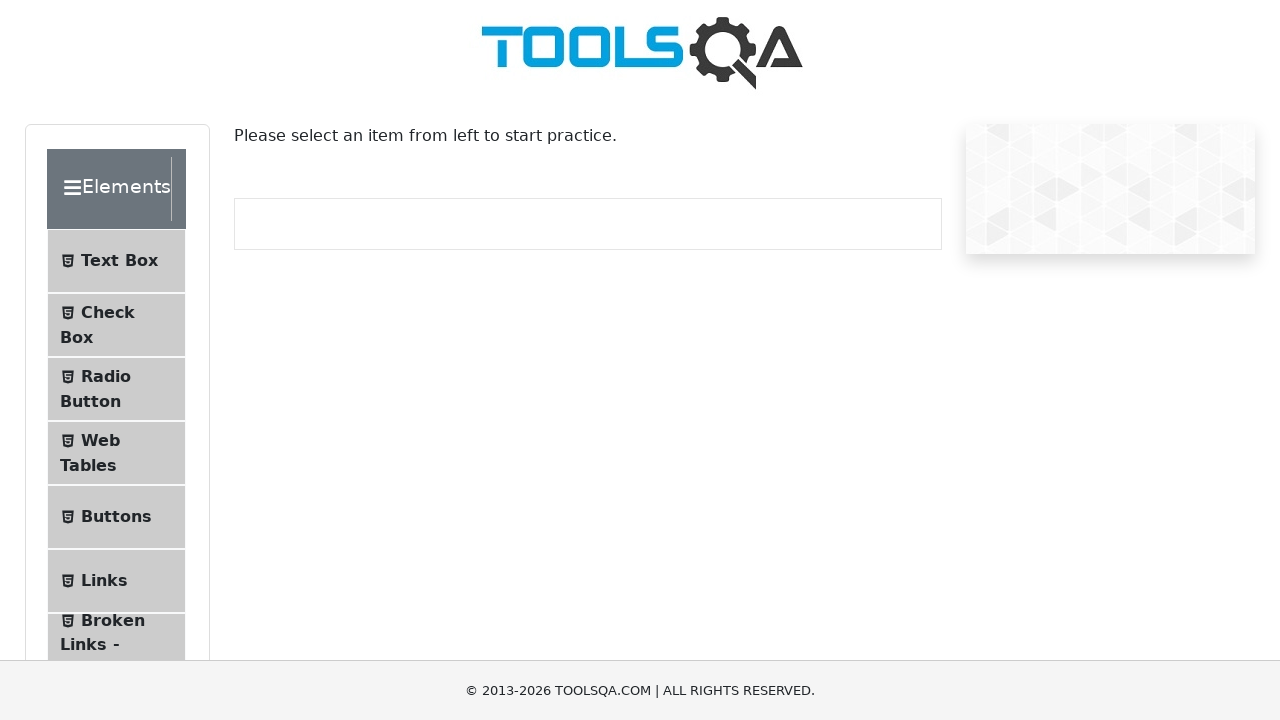

Clicked on Text Box menu item at (116, 261) on #item-0
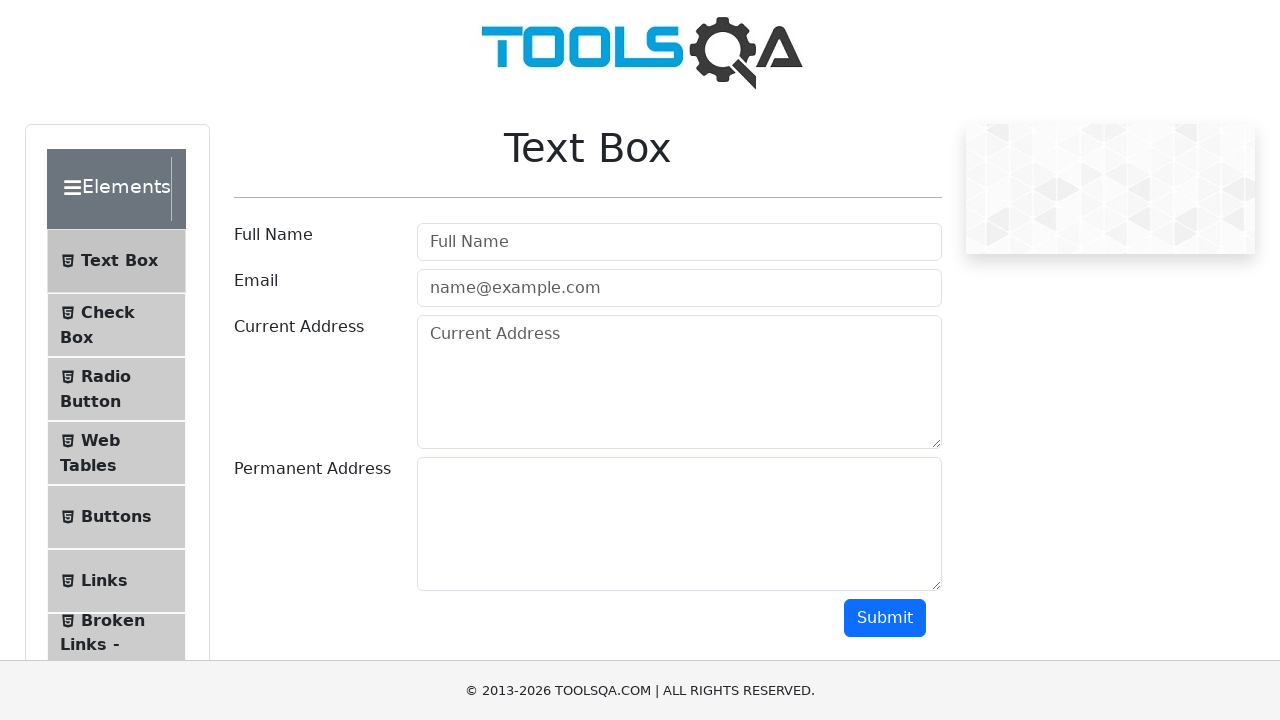

Name field wrapper loaded
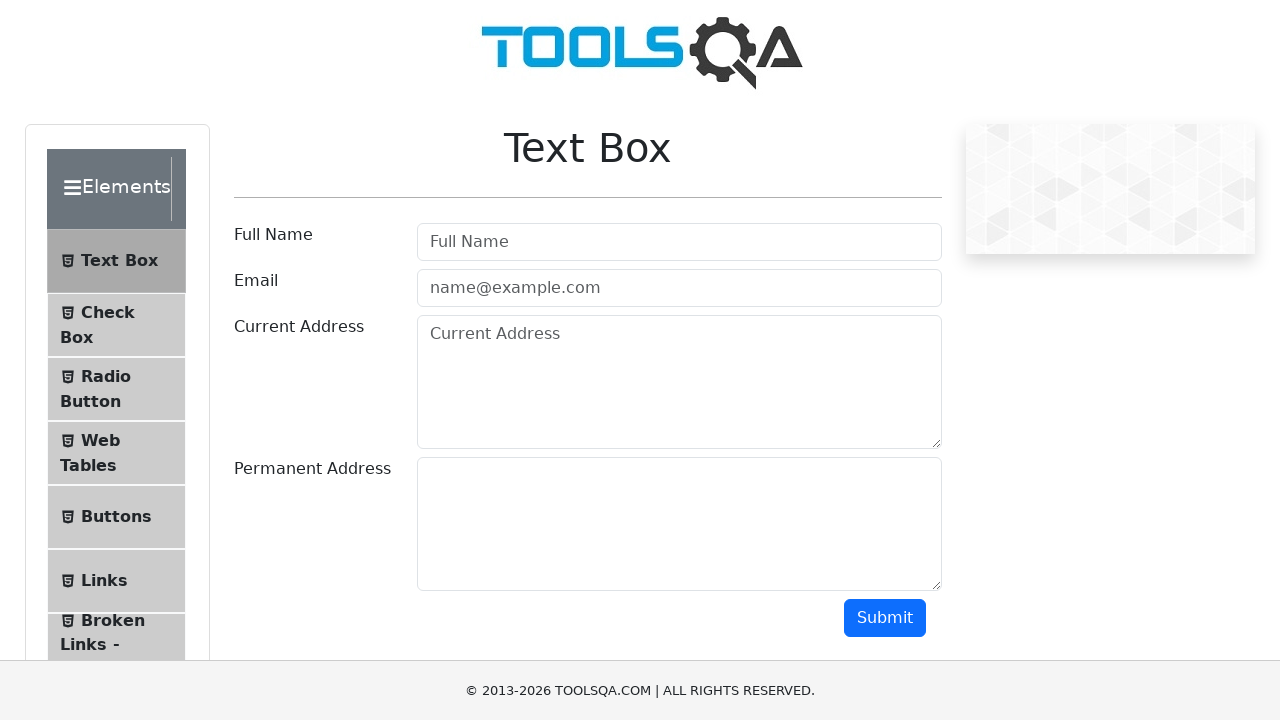

Email field wrapper loaded
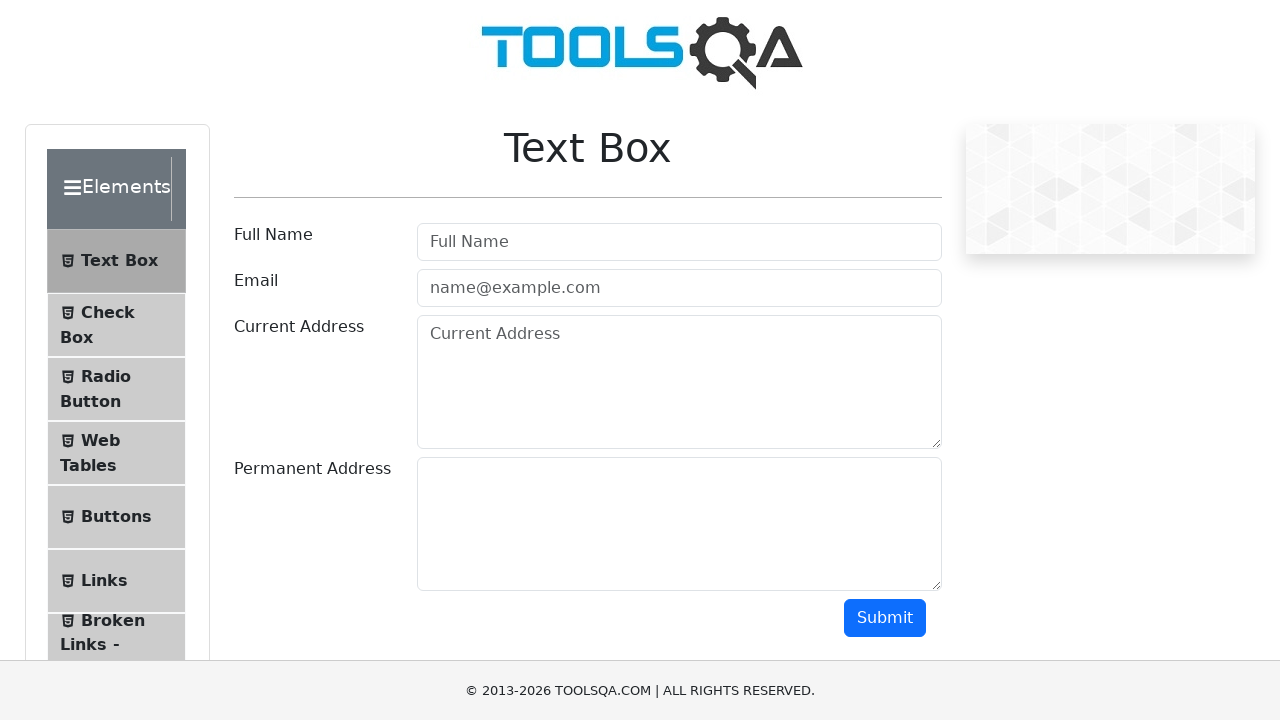

Current address field wrapper loaded
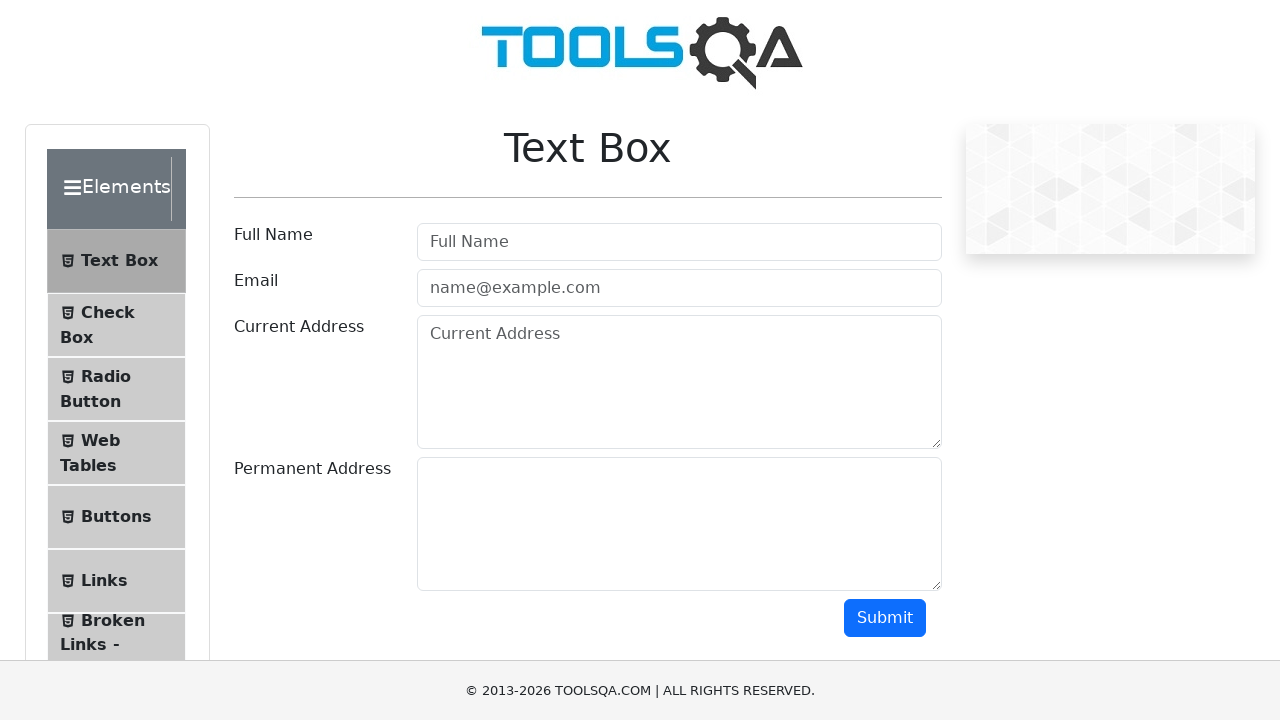

Permanent address field wrapper loaded
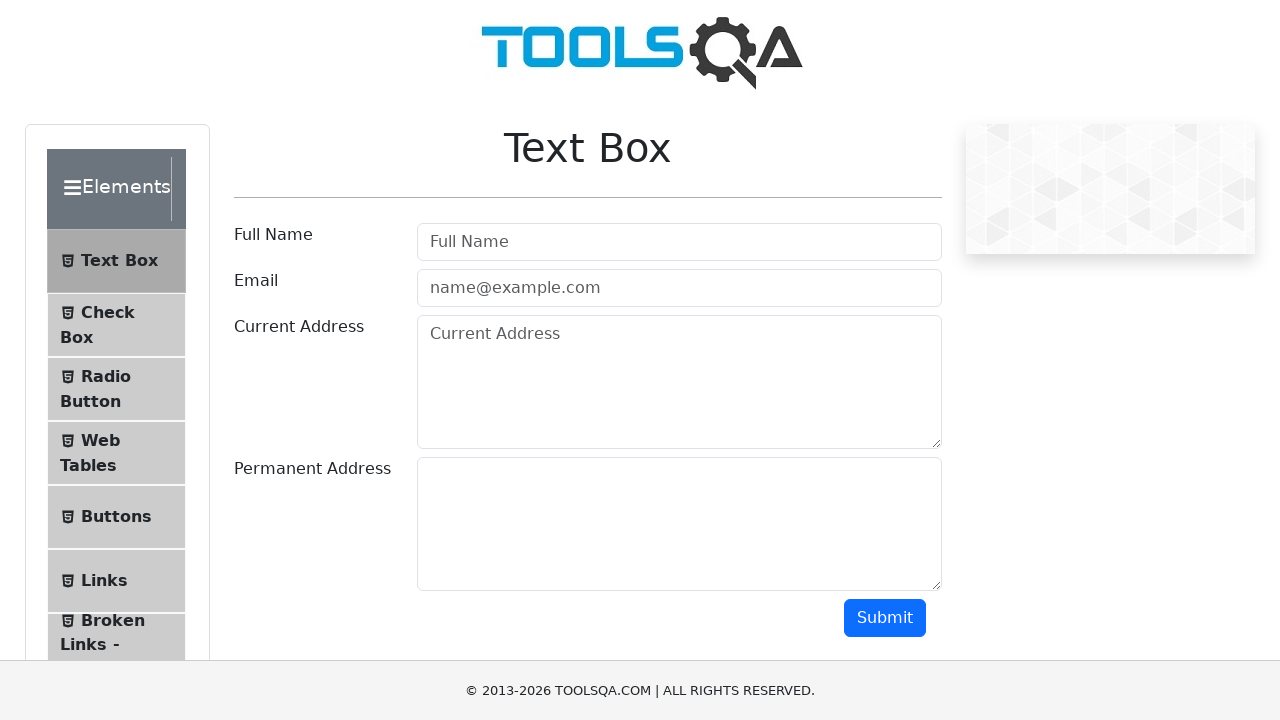

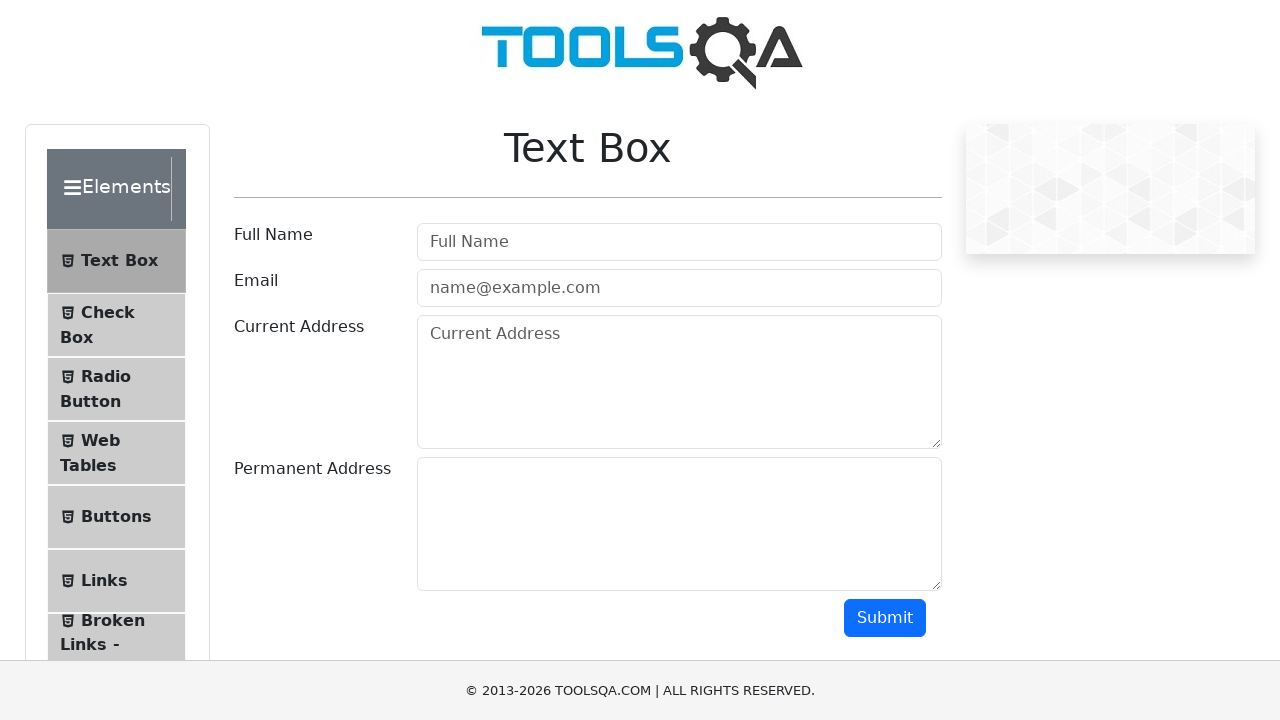